Tests the email subscription functionality on the home page by scrolling to the bottom and entering an email address in the subscription field

Starting URL: https://automationexercise.com

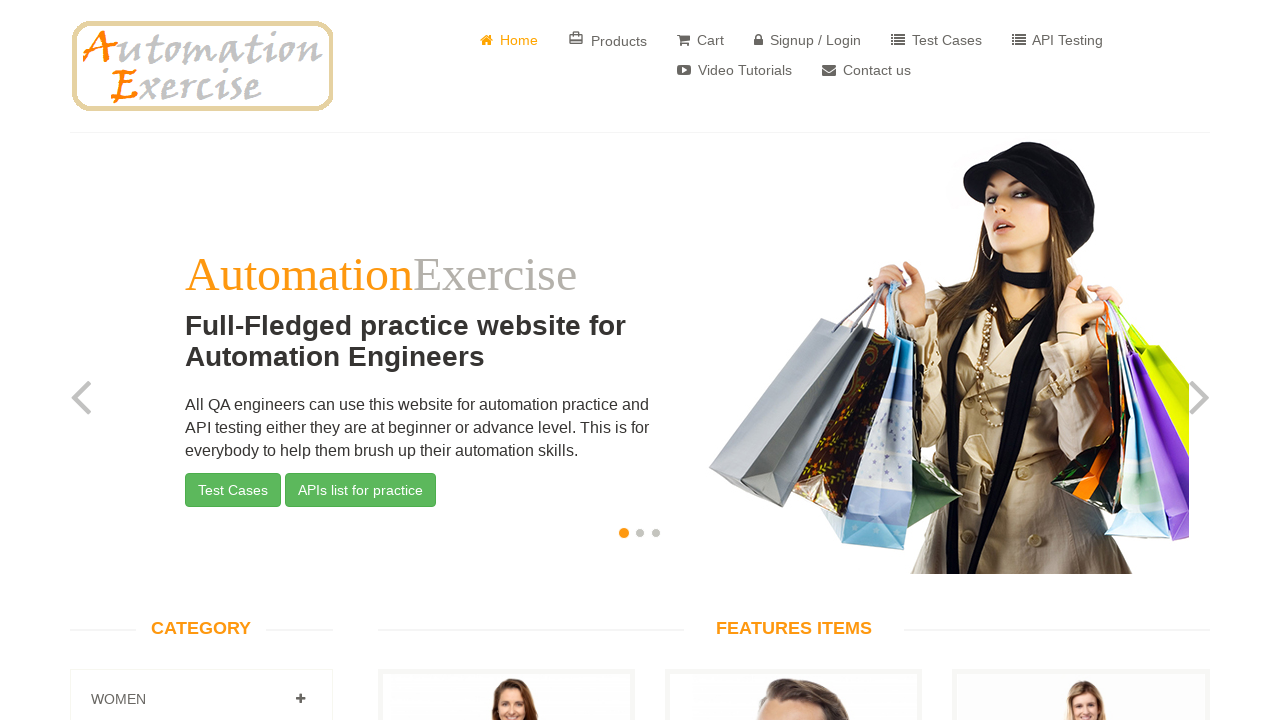

Scrolled down to the subscription section at the bottom of the page
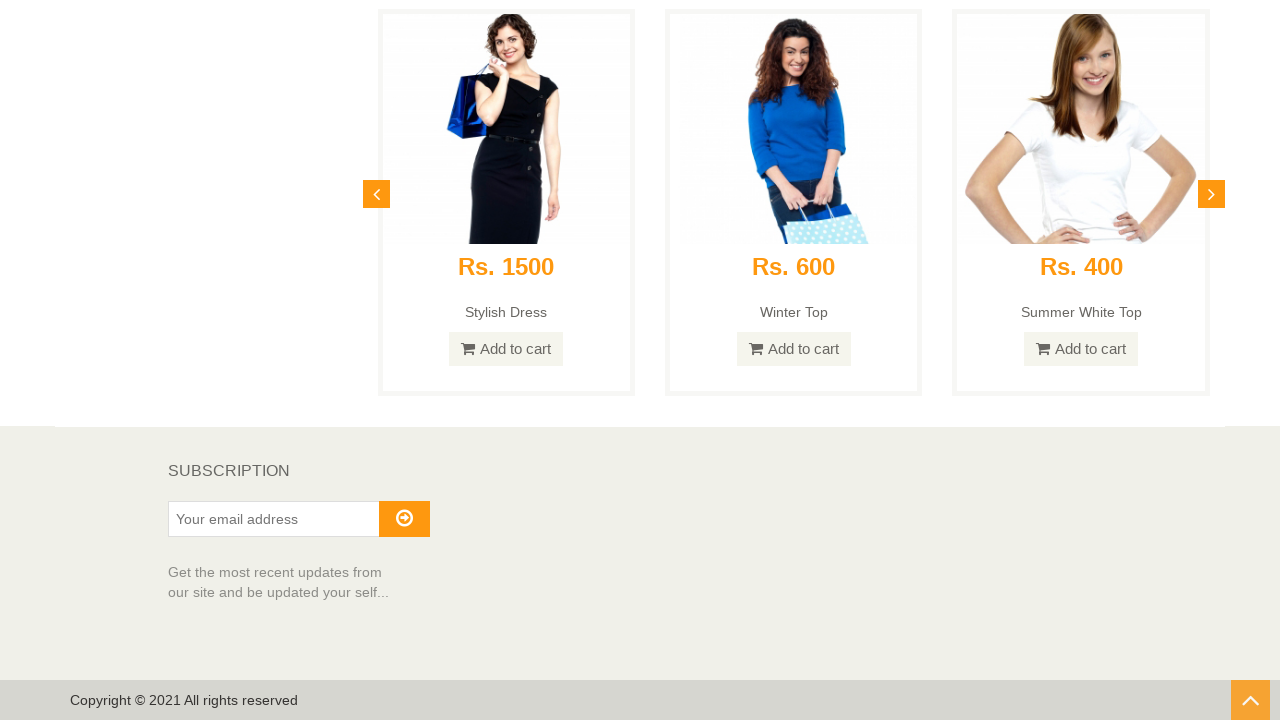

Subscription section header became visible
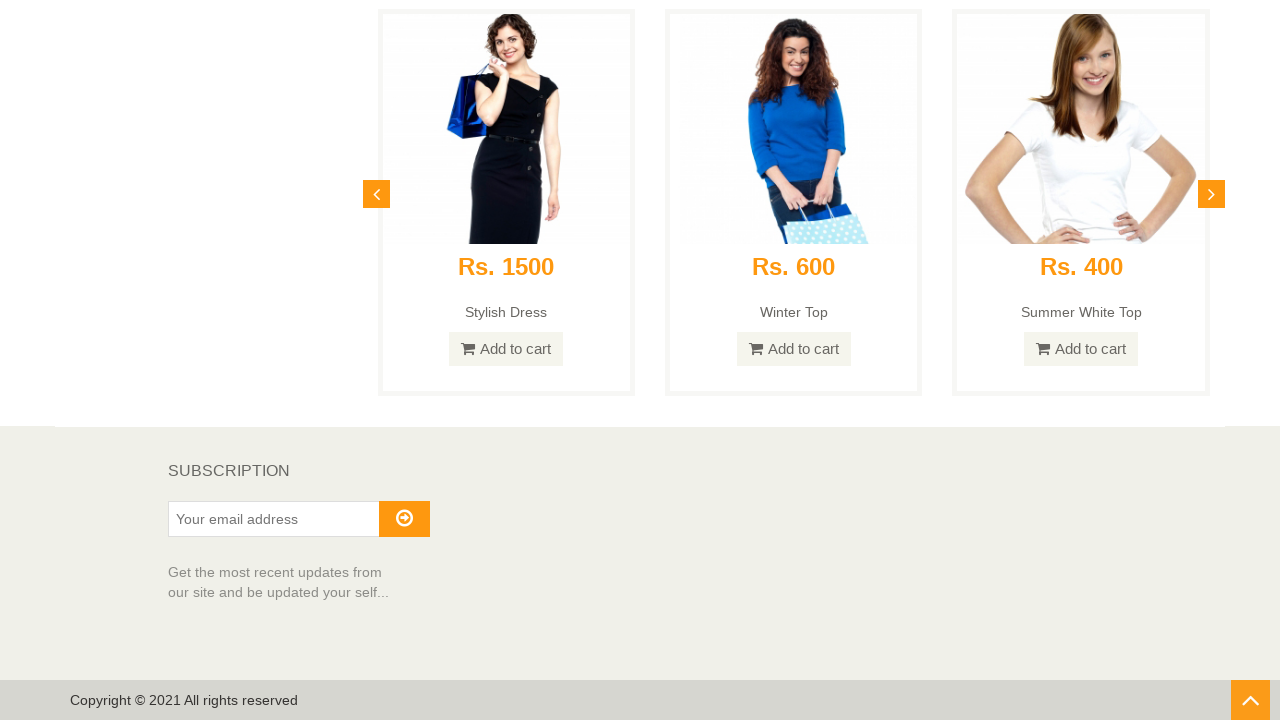

Entered email address 'newsletter_test@example.com' in the subscription field on input#susbscribe_email
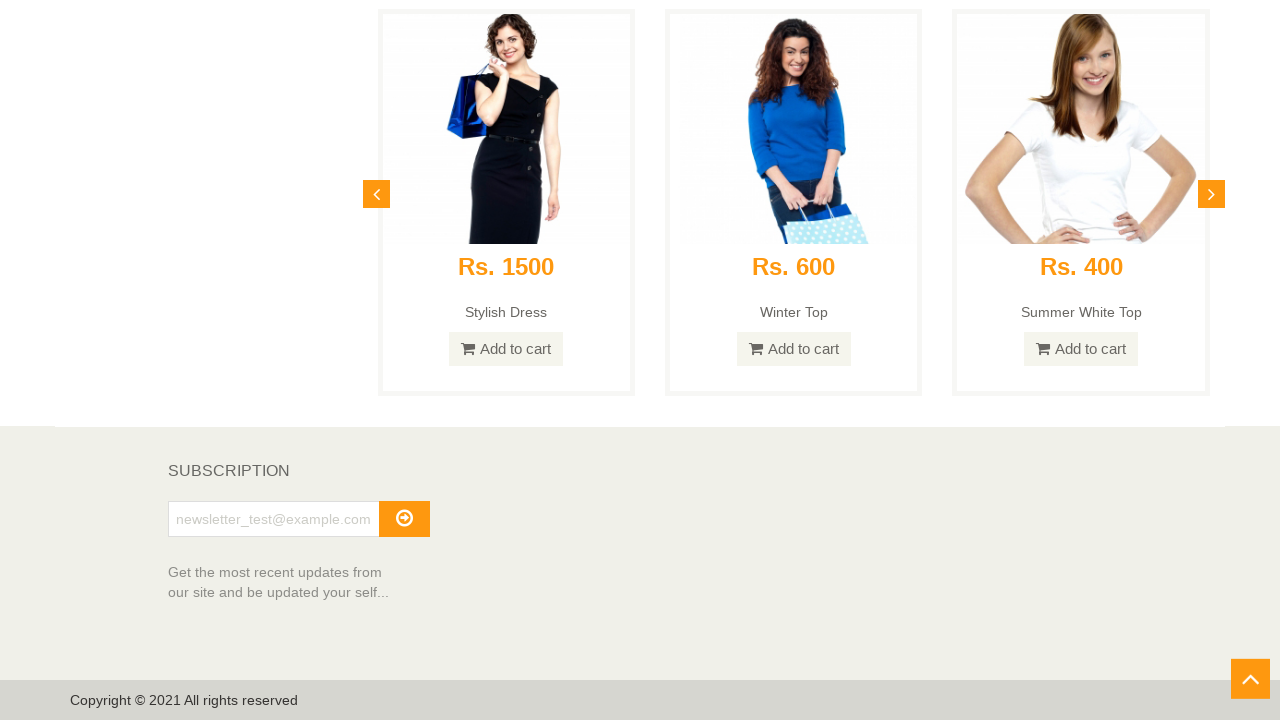

Clicked the subscribe button at (404, 519) on button#subscribe
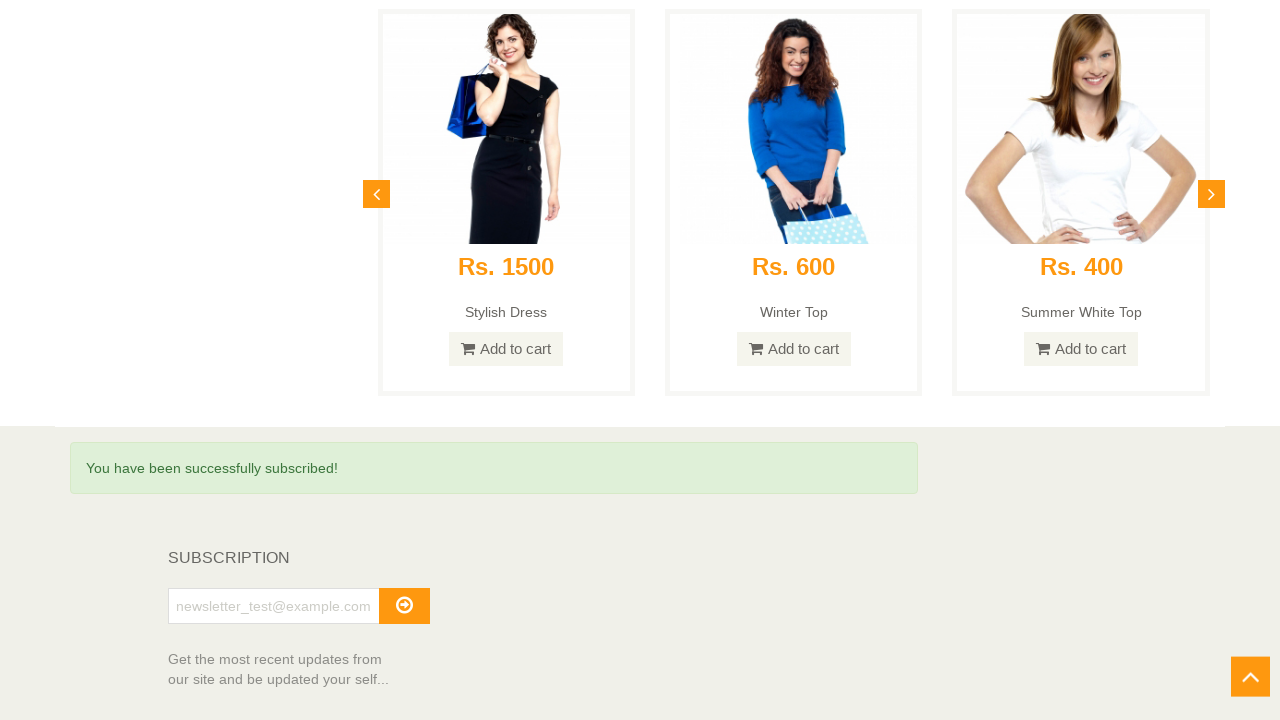

Success message appeared confirming email subscription
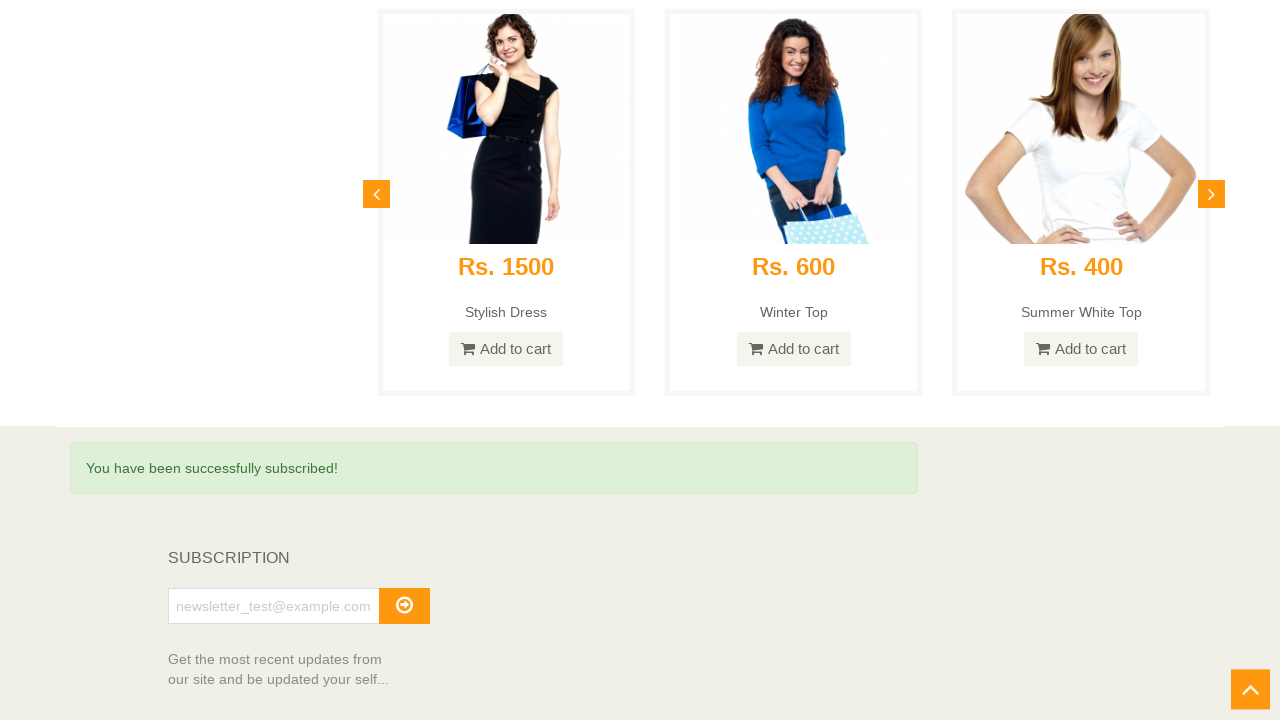

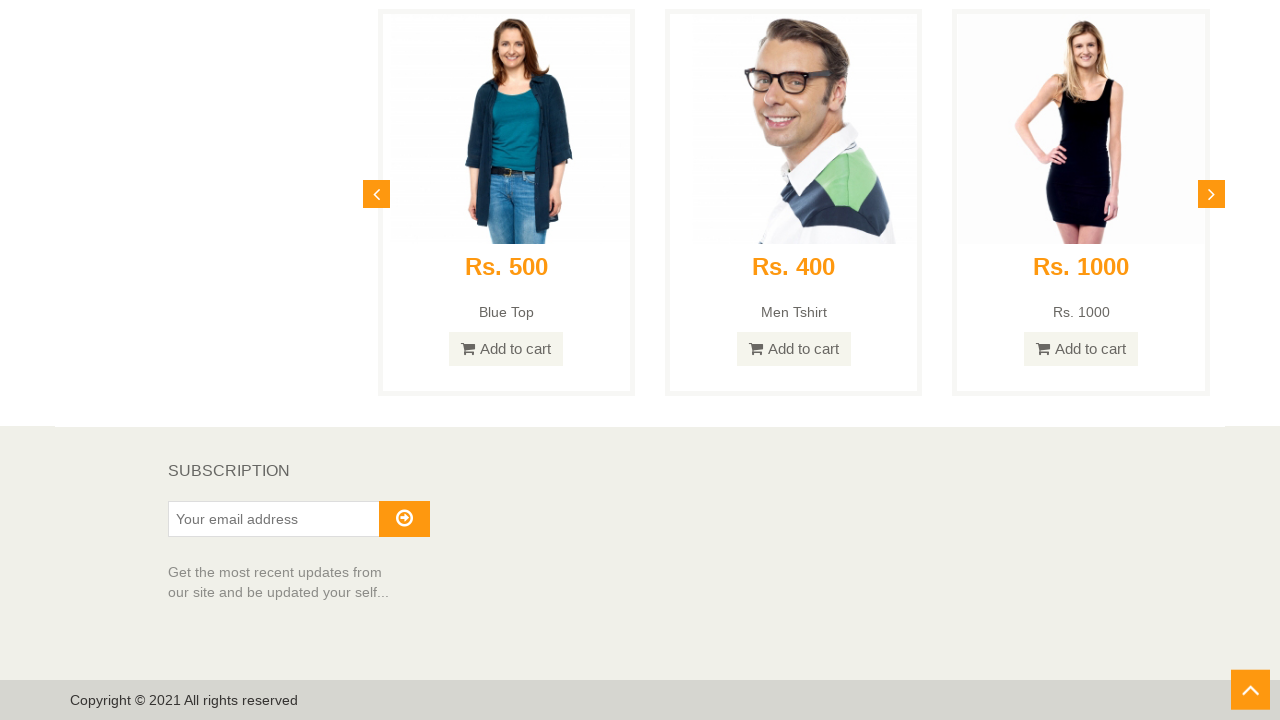